Tests user registration form by filling in user details and validating various scenarios including valid registration, duplicate emails, invalid email formats, and invalid passwords

Starting URL: https://salinaka-ecommerce.web.app/

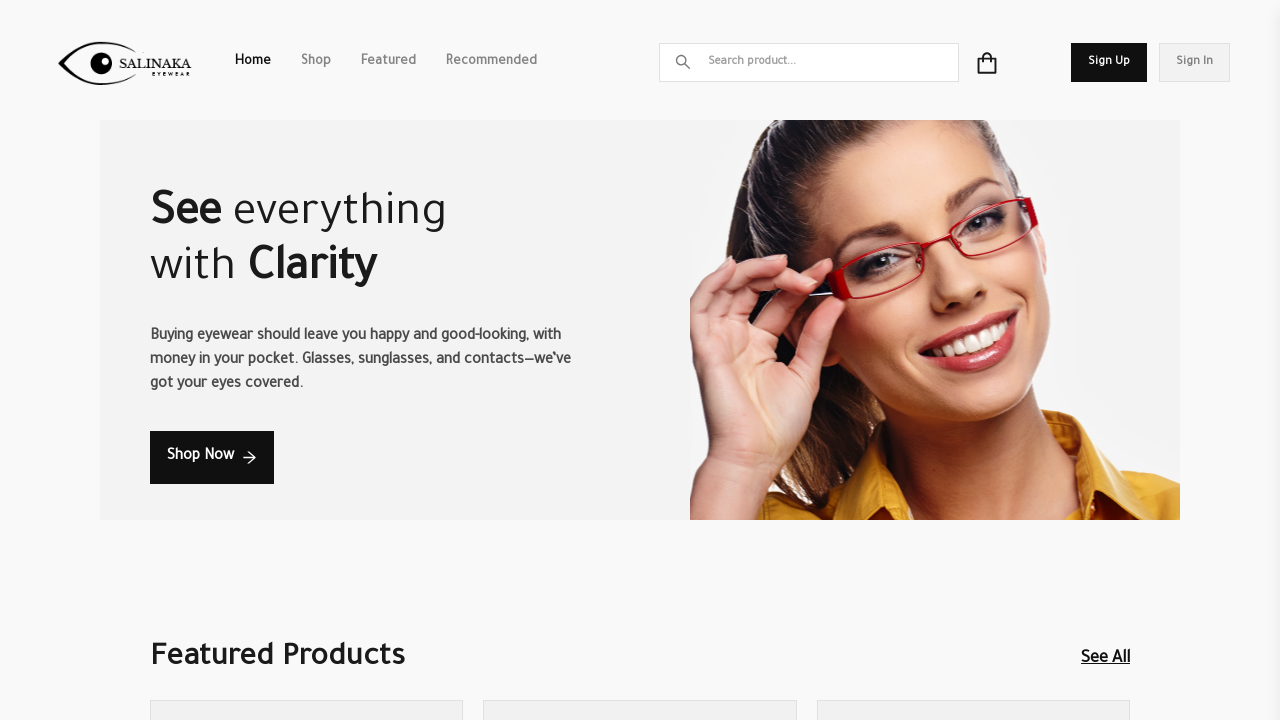

Clicked Sign Up link to open registration form at (1109, 62) on text=Sign Up
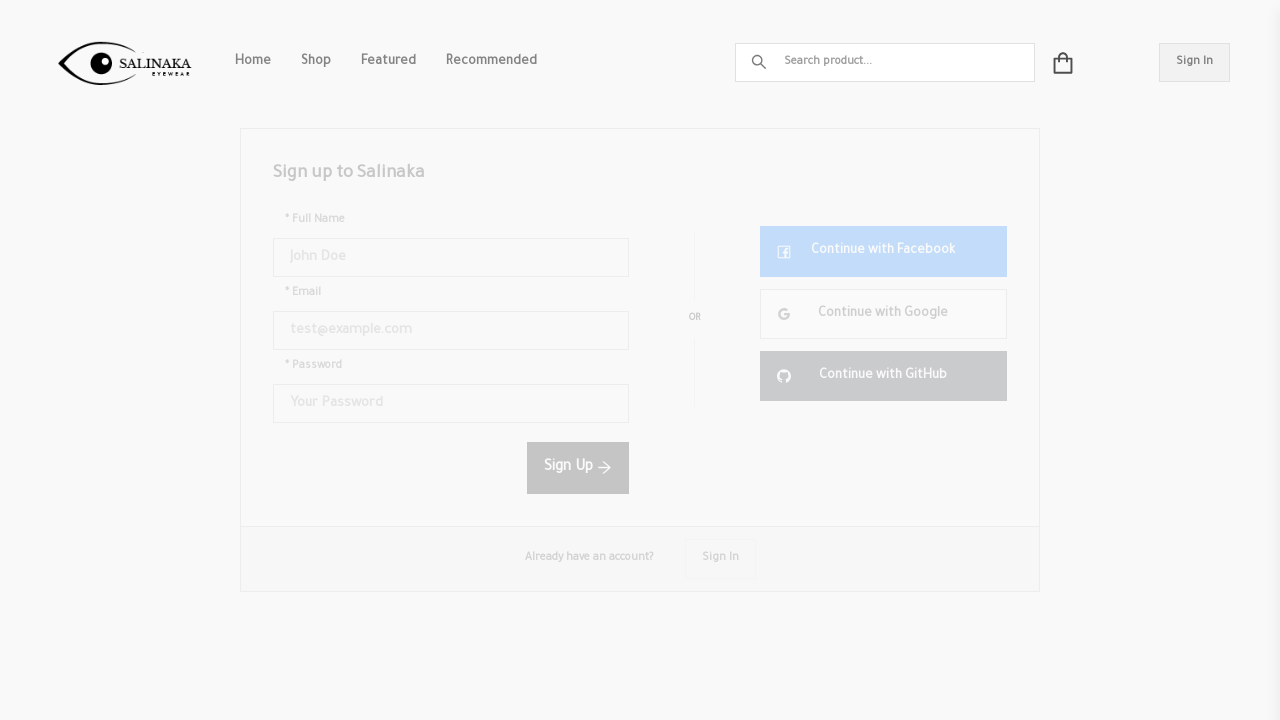

Registration form loaded successfully
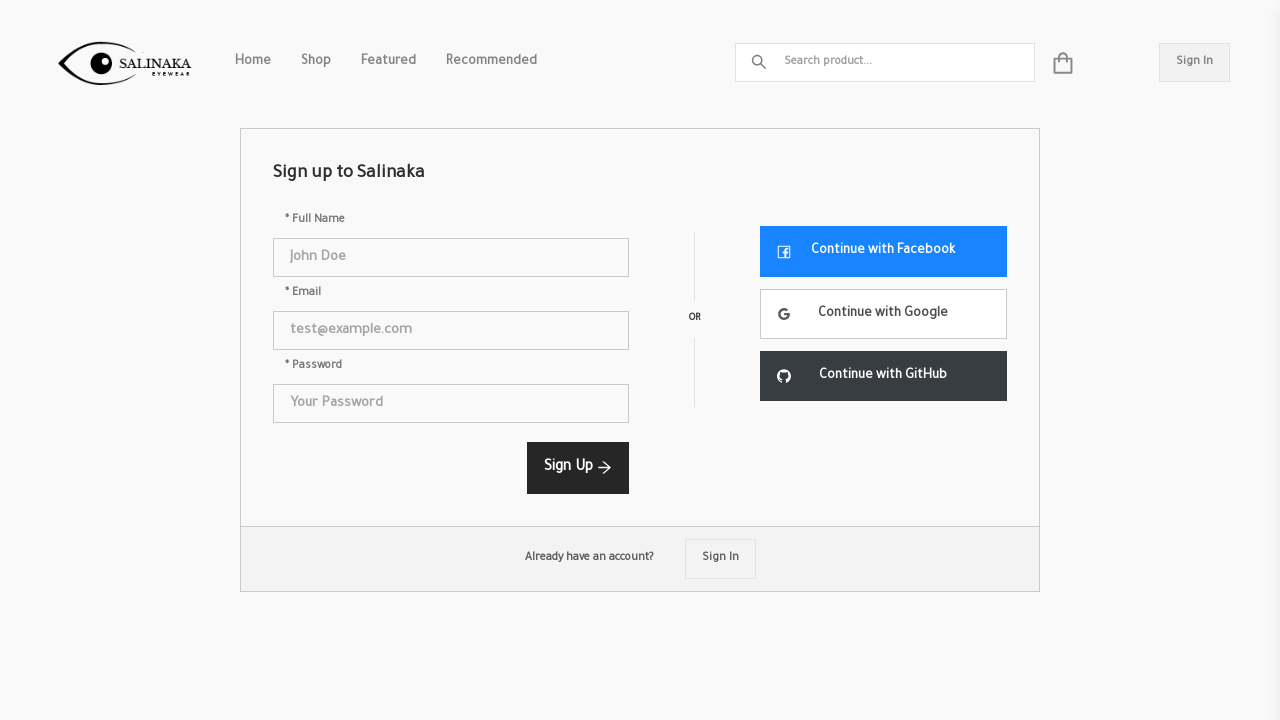

Filled full name field with 'Test User' on input[name='fullname']
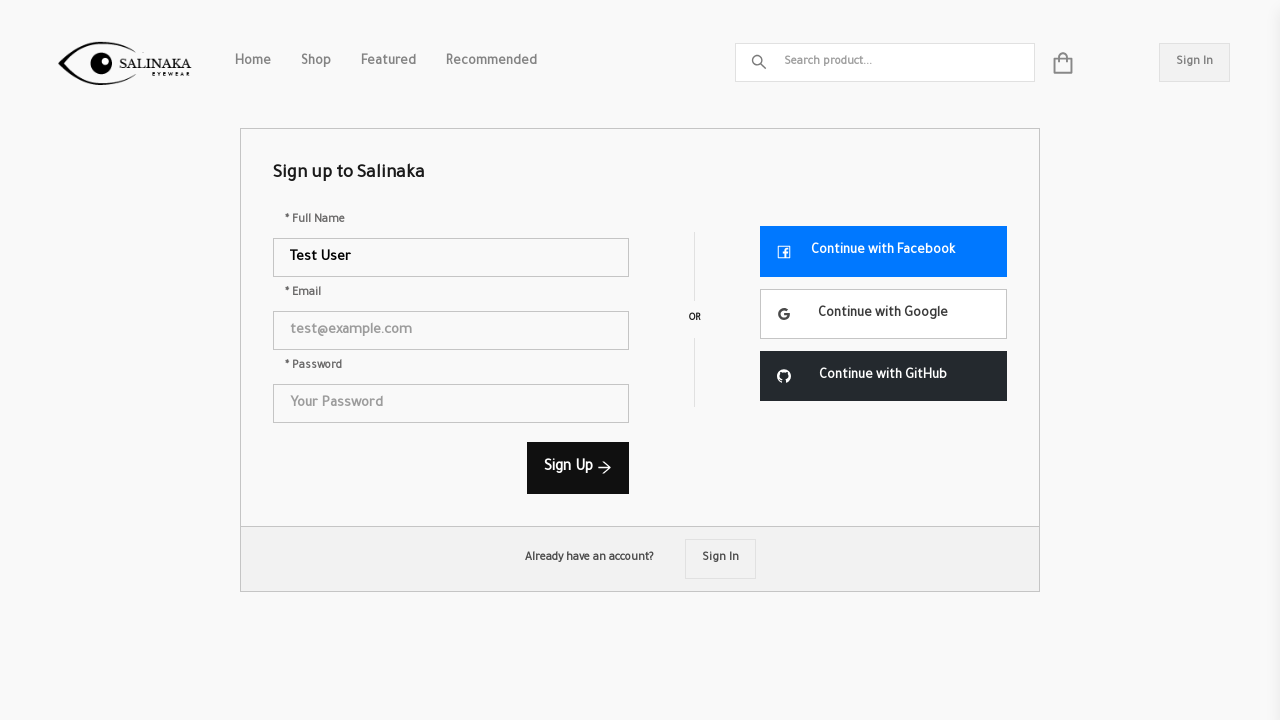

Filled email field with 'testuser8x9k2m@example.com' on input[name='email']
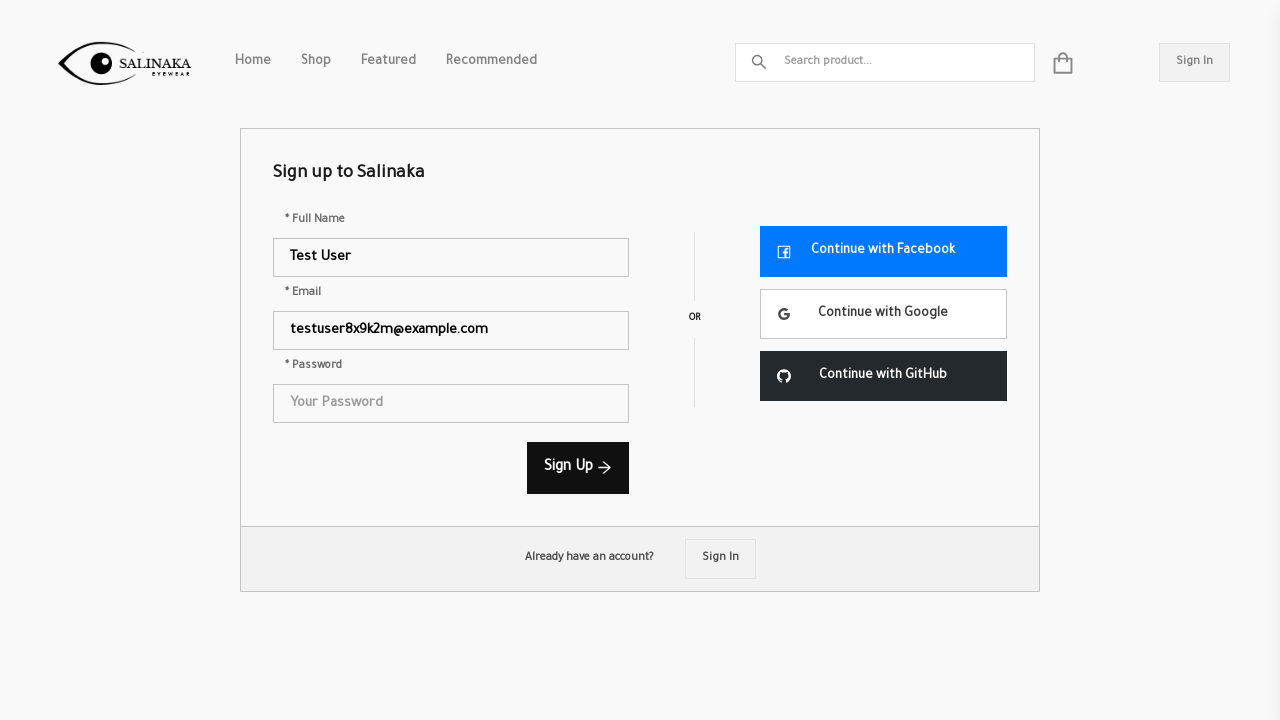

Filled password field with secure password on input[name='password']
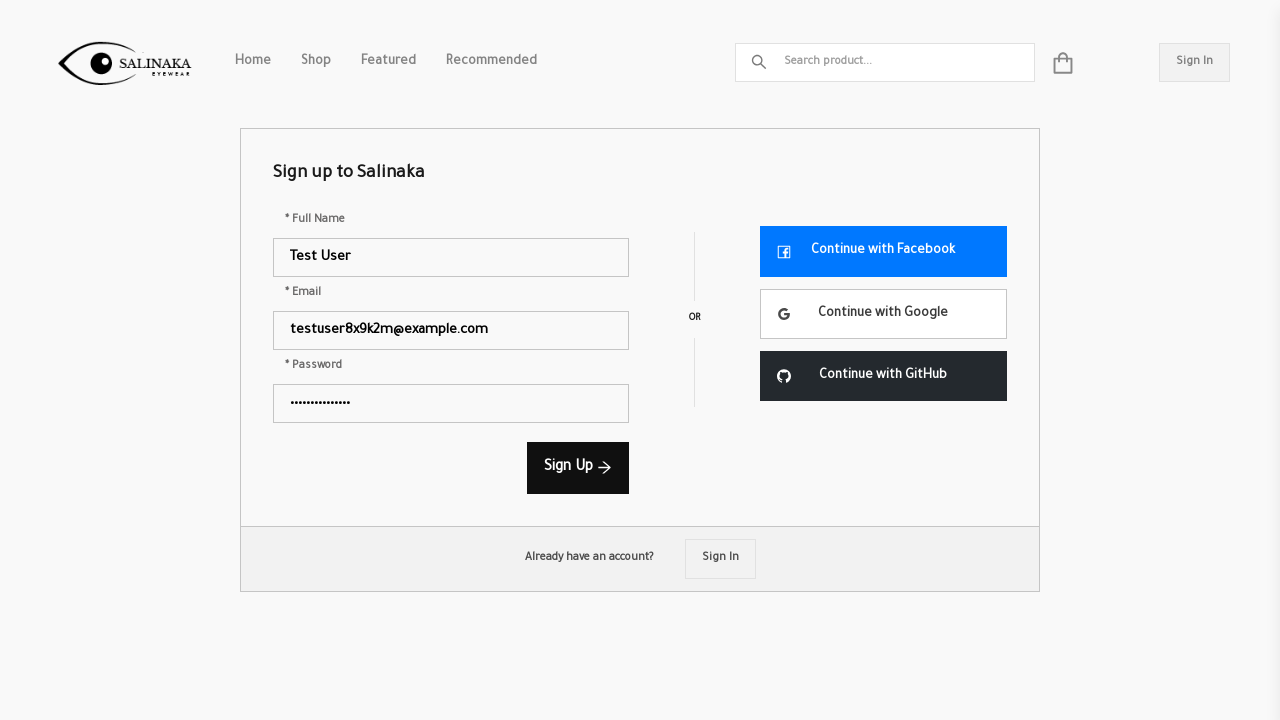

Clicked auth button to submit valid registration form at (578, 468) on .auth-button
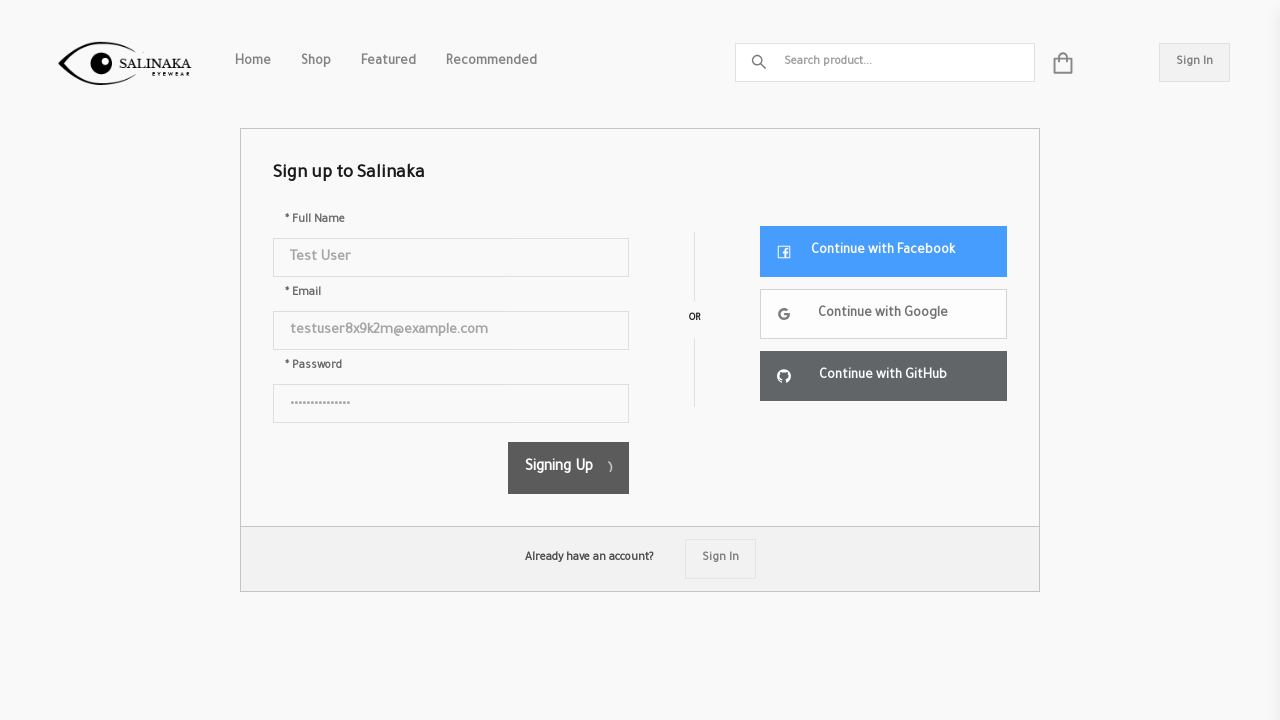

Toast notification appeared (success or error)
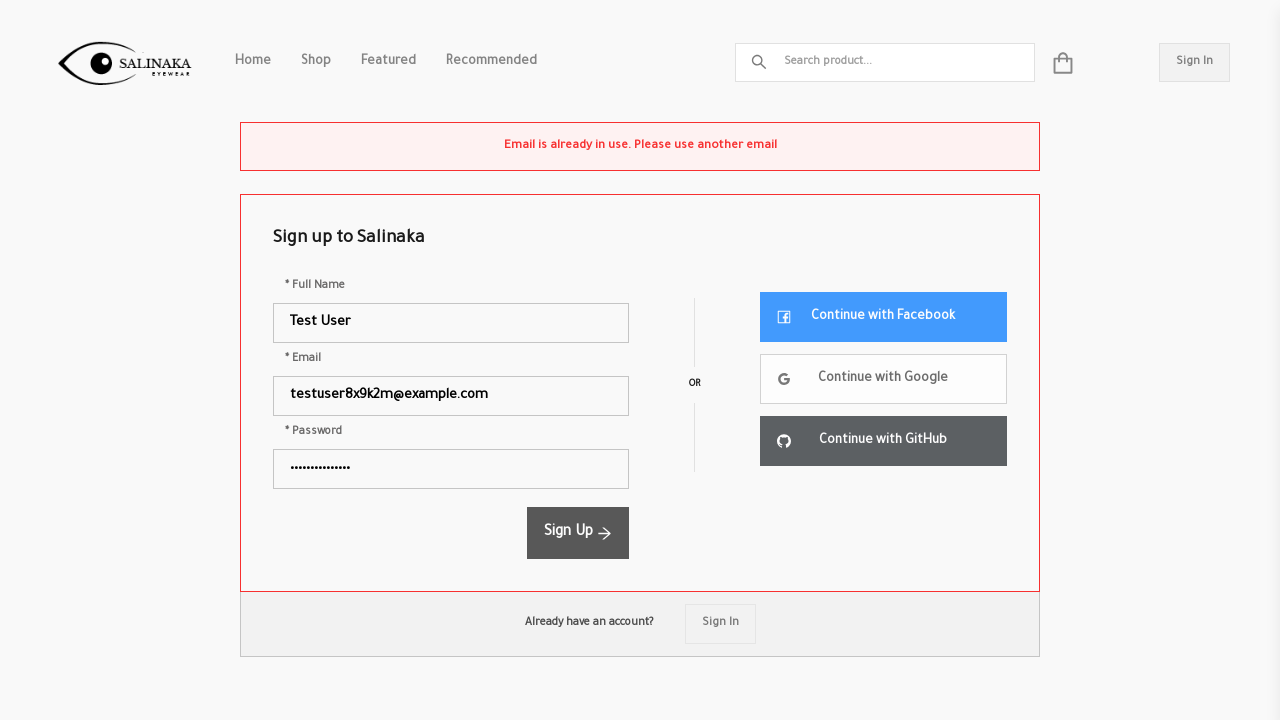

Navigated to home page for Test 2: Duplicate email registration
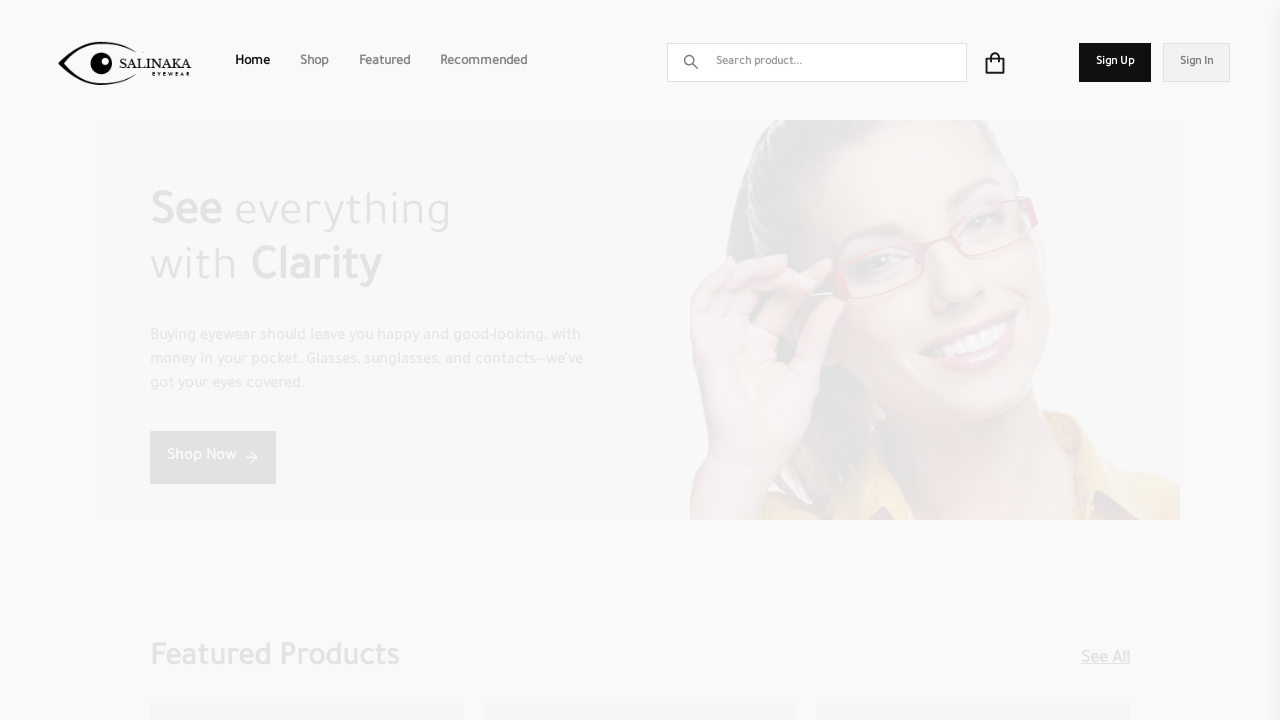

Clicked Sign Up link to open registration form at (1115, 62) on text=Sign Up
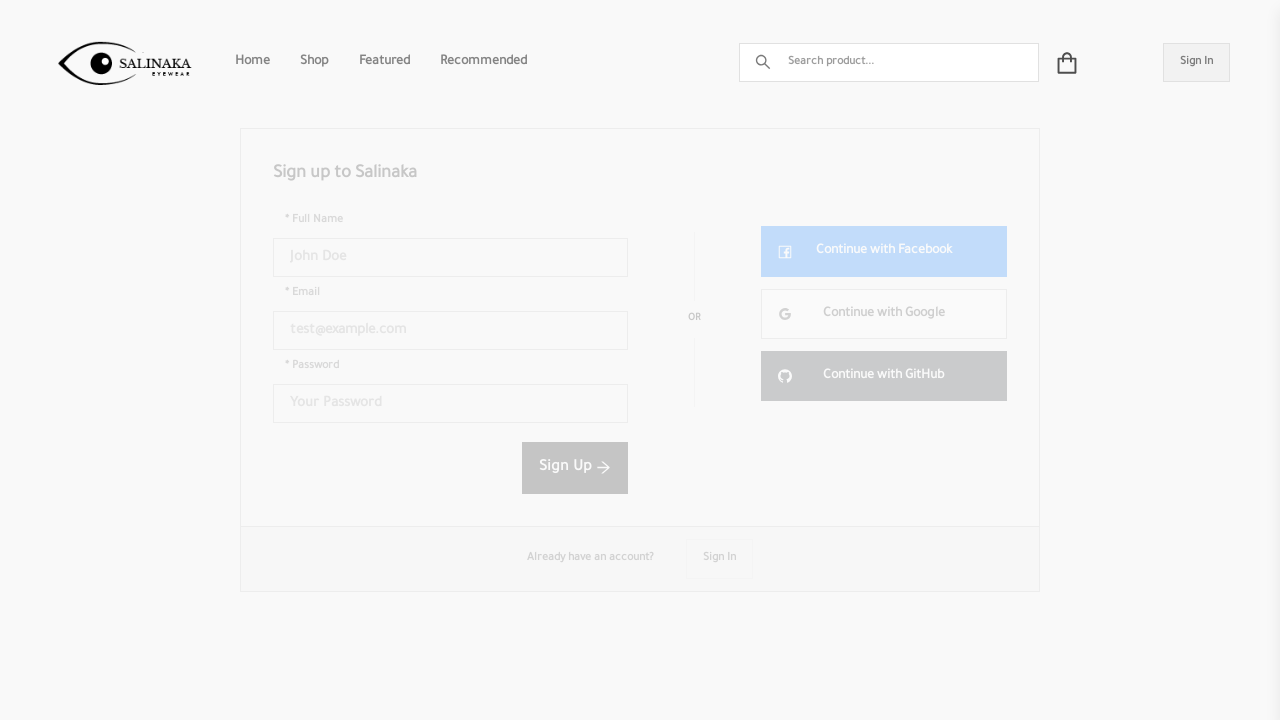

Registration form loaded successfully
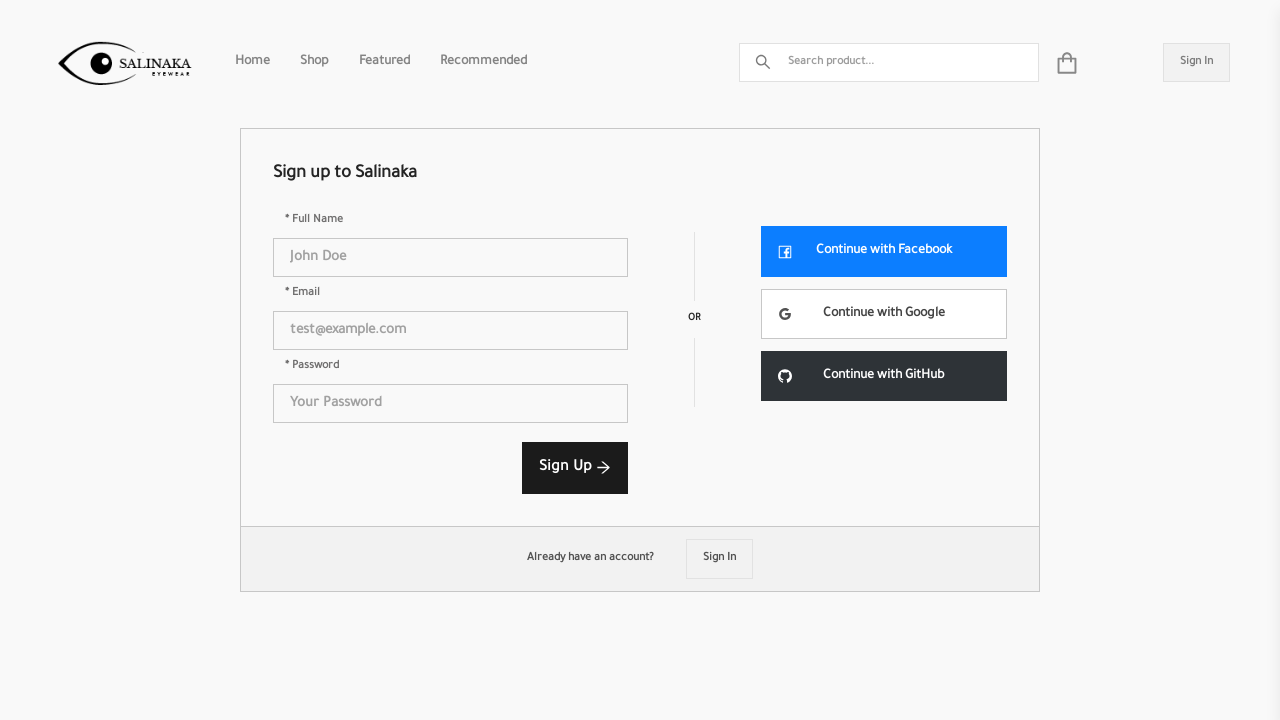

Filled full name field with 'Test User' on input[name='fullname']
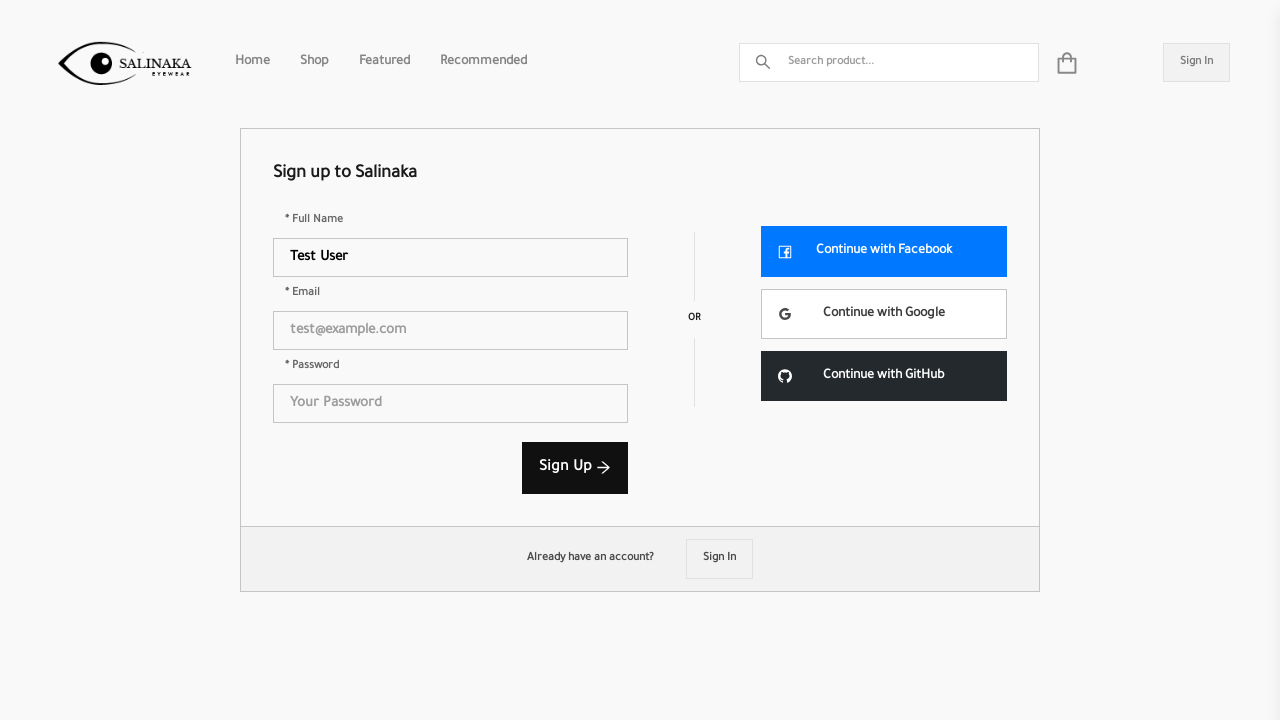

Filled email field with duplicate email 'testuser@example.com' on input[name='email']
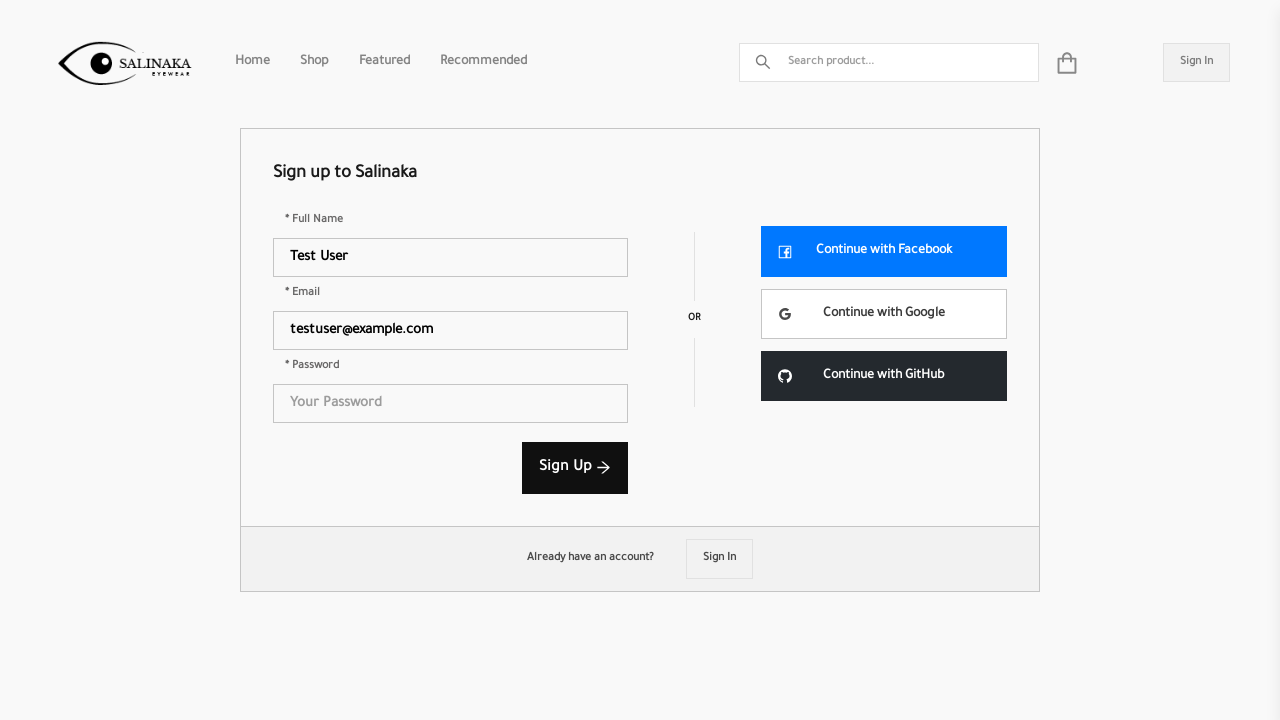

Filled password field with secure password on input[name='password']
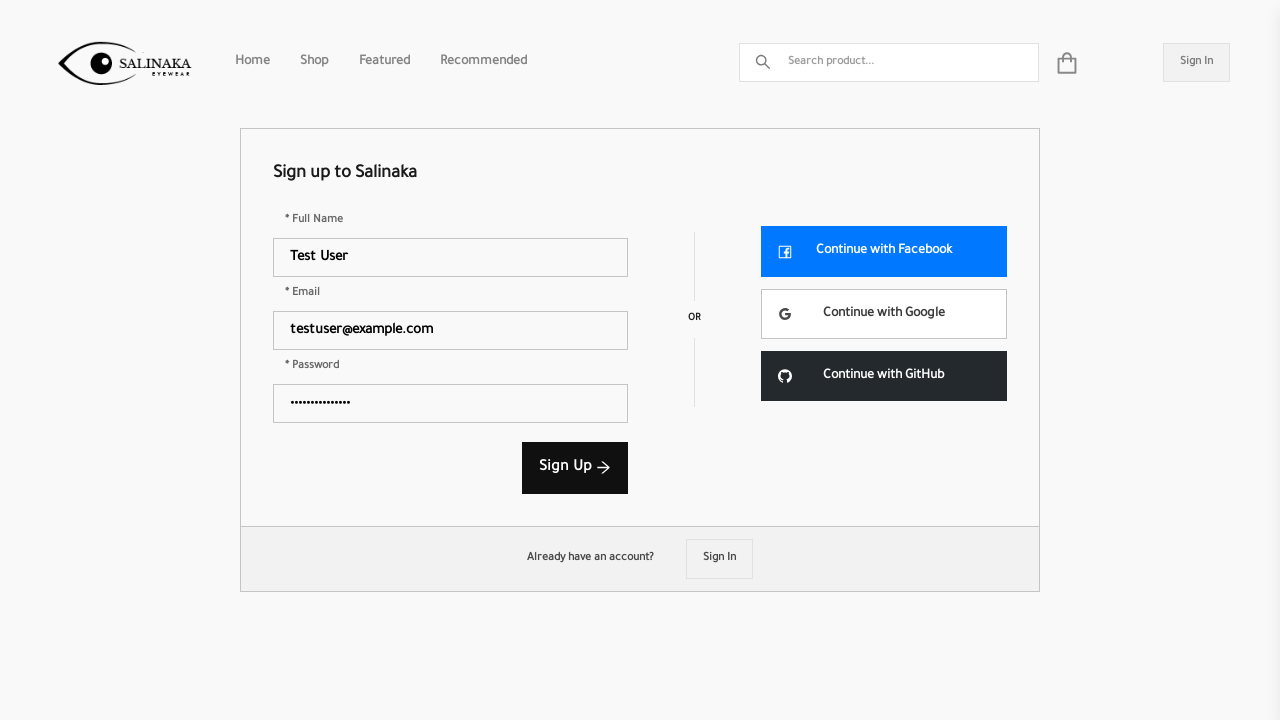

Clicked auth button to submit duplicate email registration at (575, 468) on .auth-button
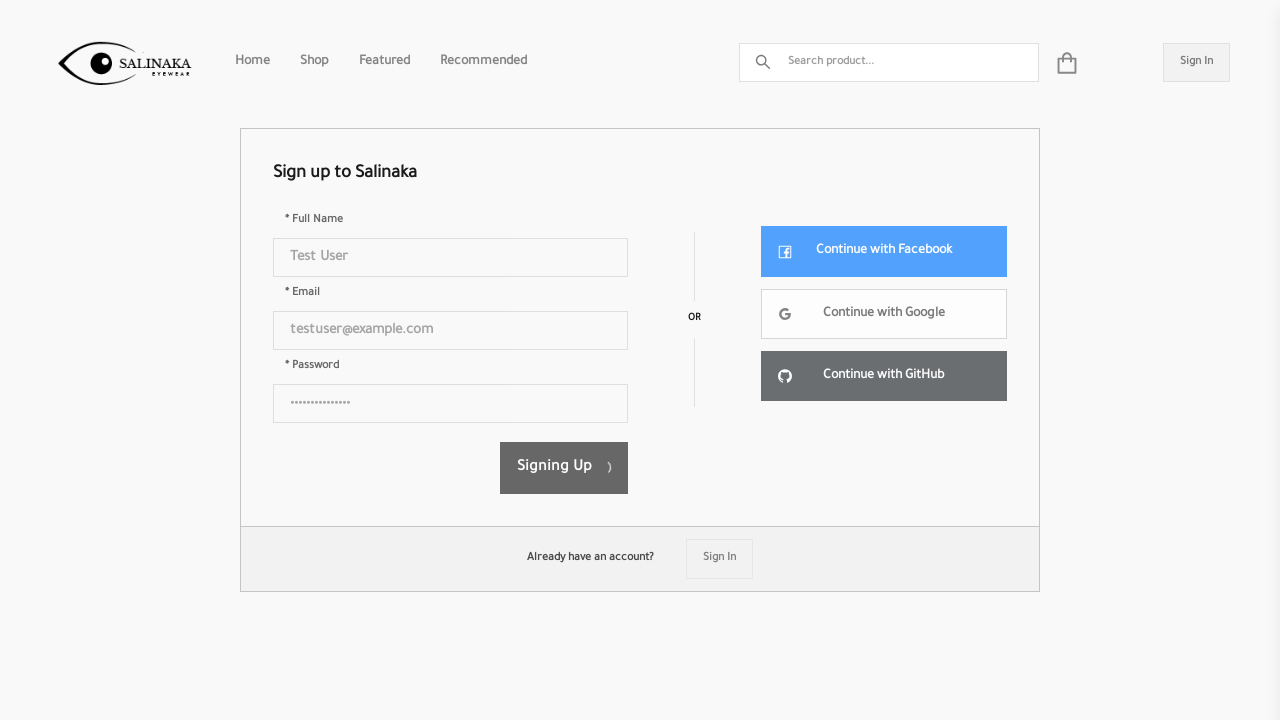

Error notification appeared for duplicate email
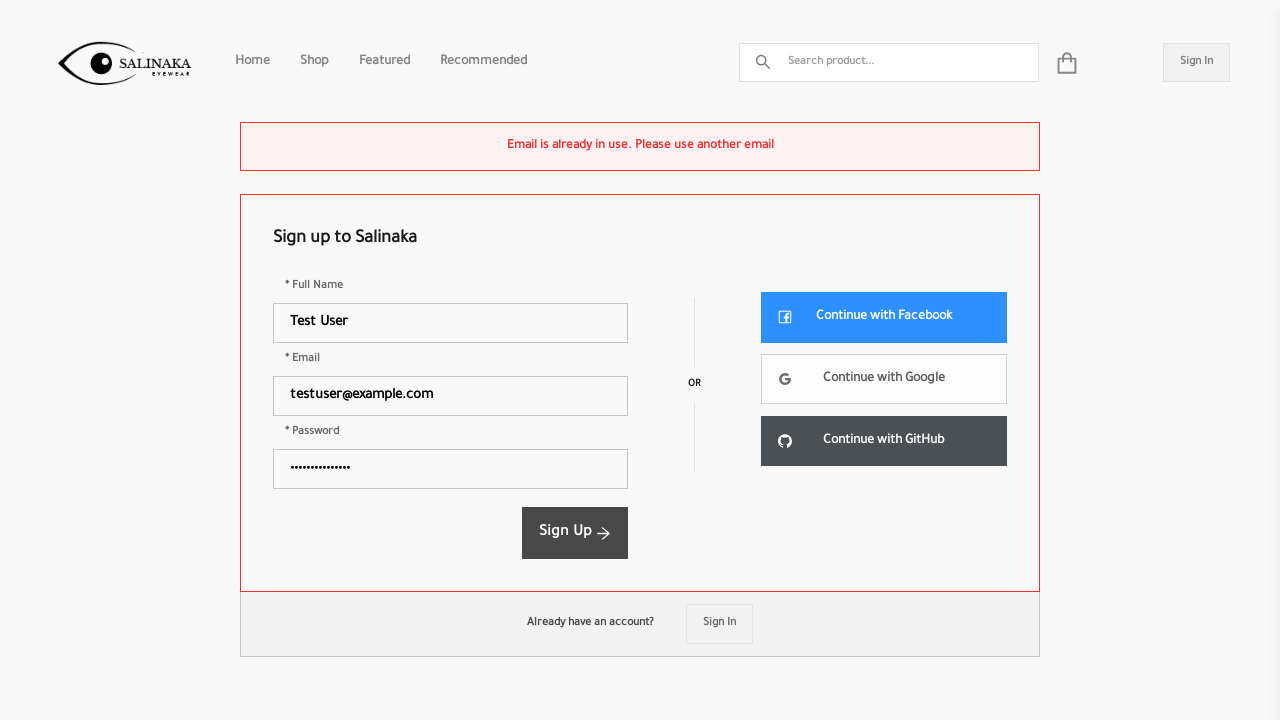

Navigated to home page for Test 3: Invalid email format
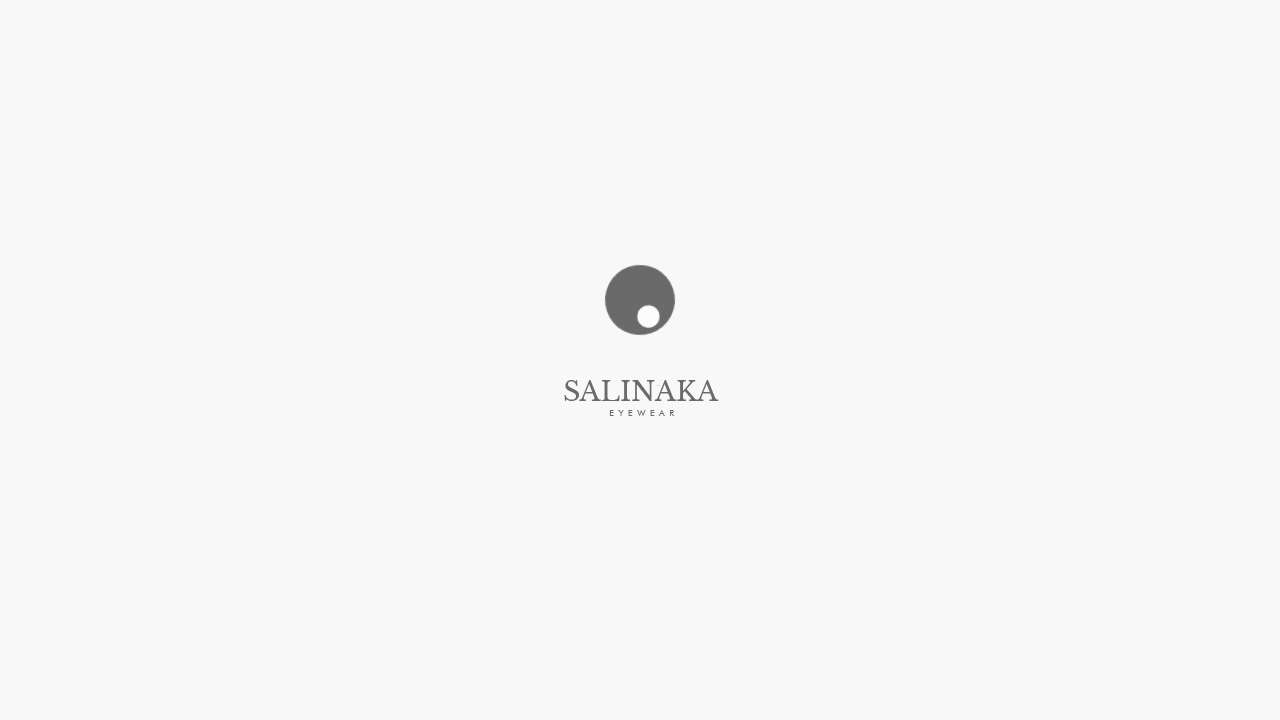

Clicked Sign Up link to open registration form at (1115, 62) on text=Sign Up
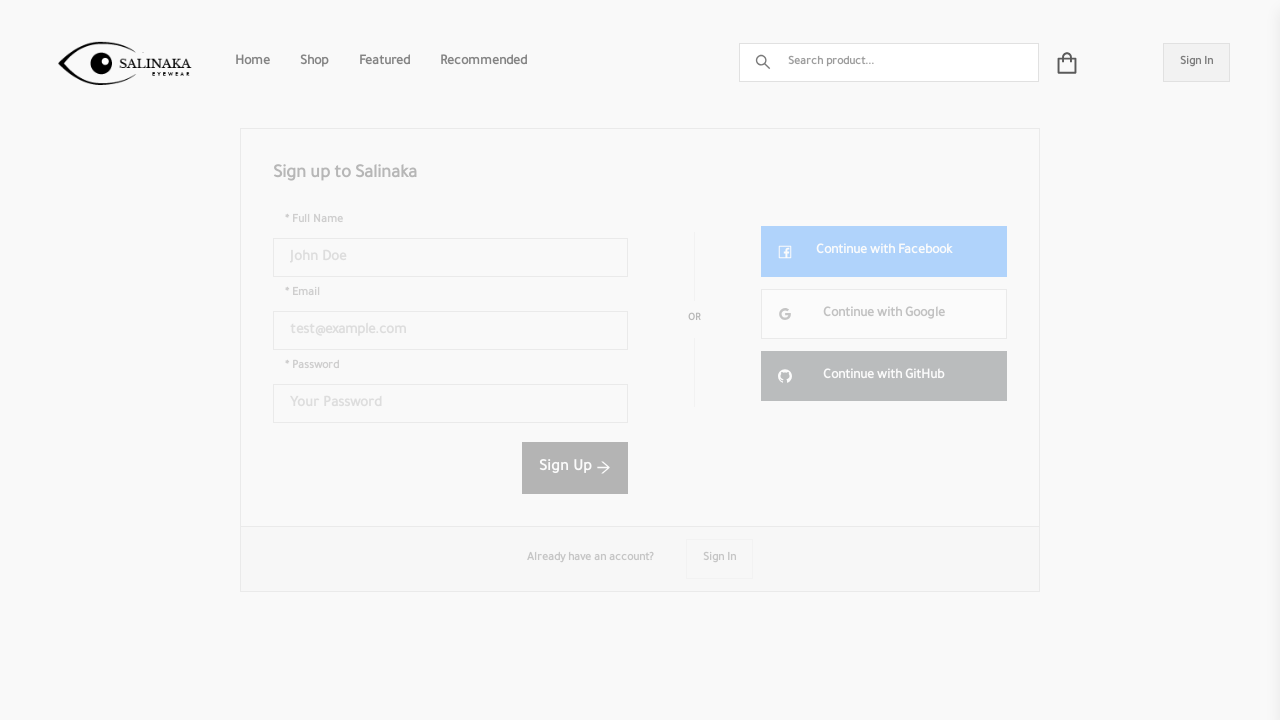

Registration form loaded successfully
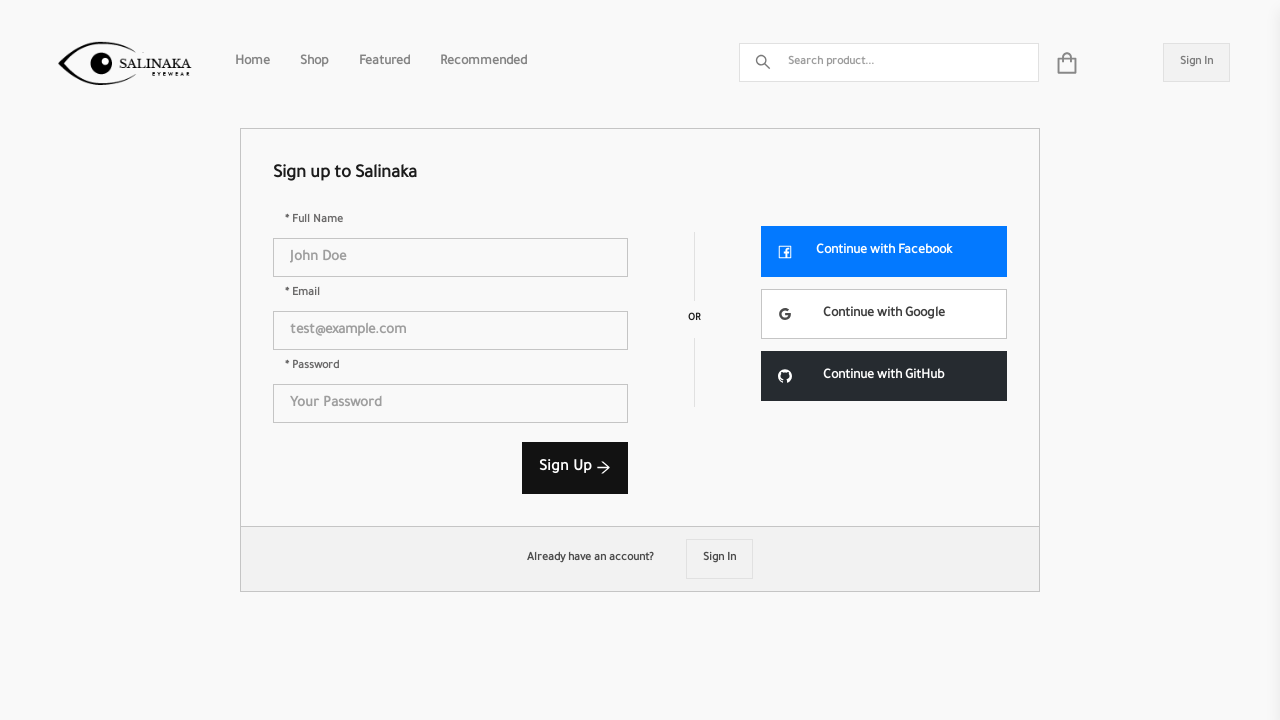

Filled full name field with 'Test User' on input[name='fullname']
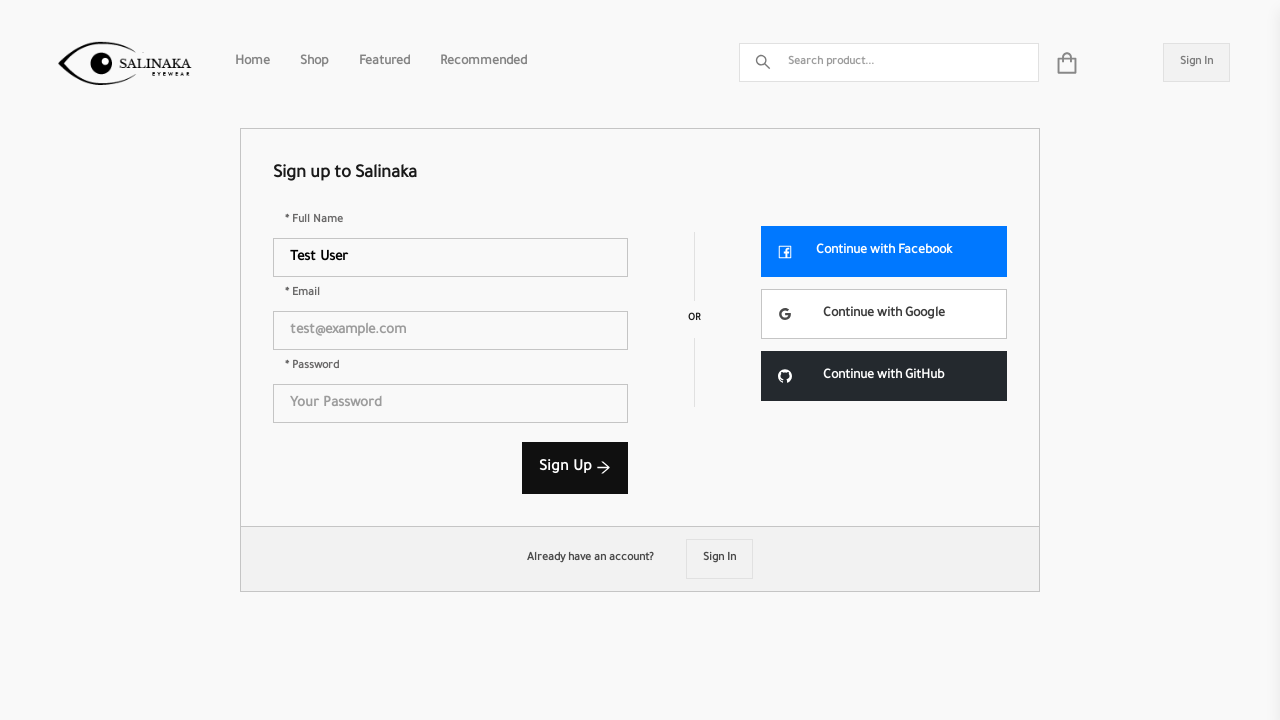

Filled email field with invalid format 'invalid_email@example!!!.com' on input[name='email']
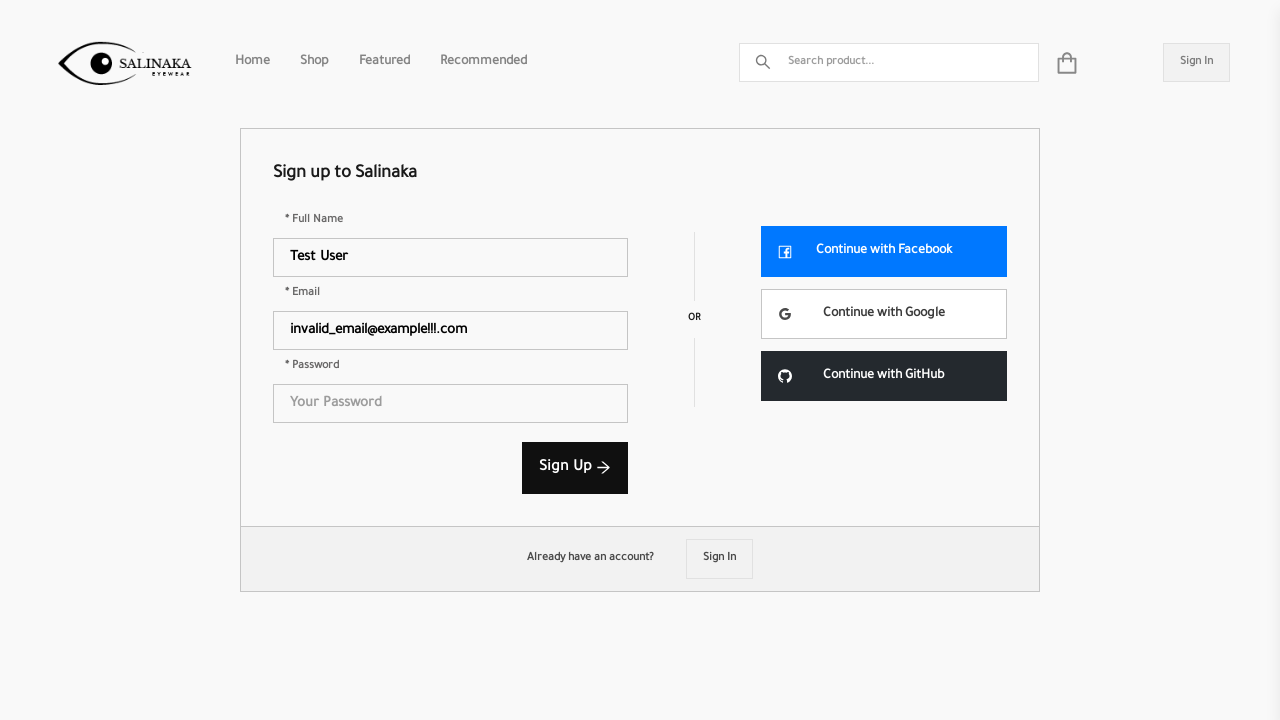

Filled password field with secure password on input[name='password']
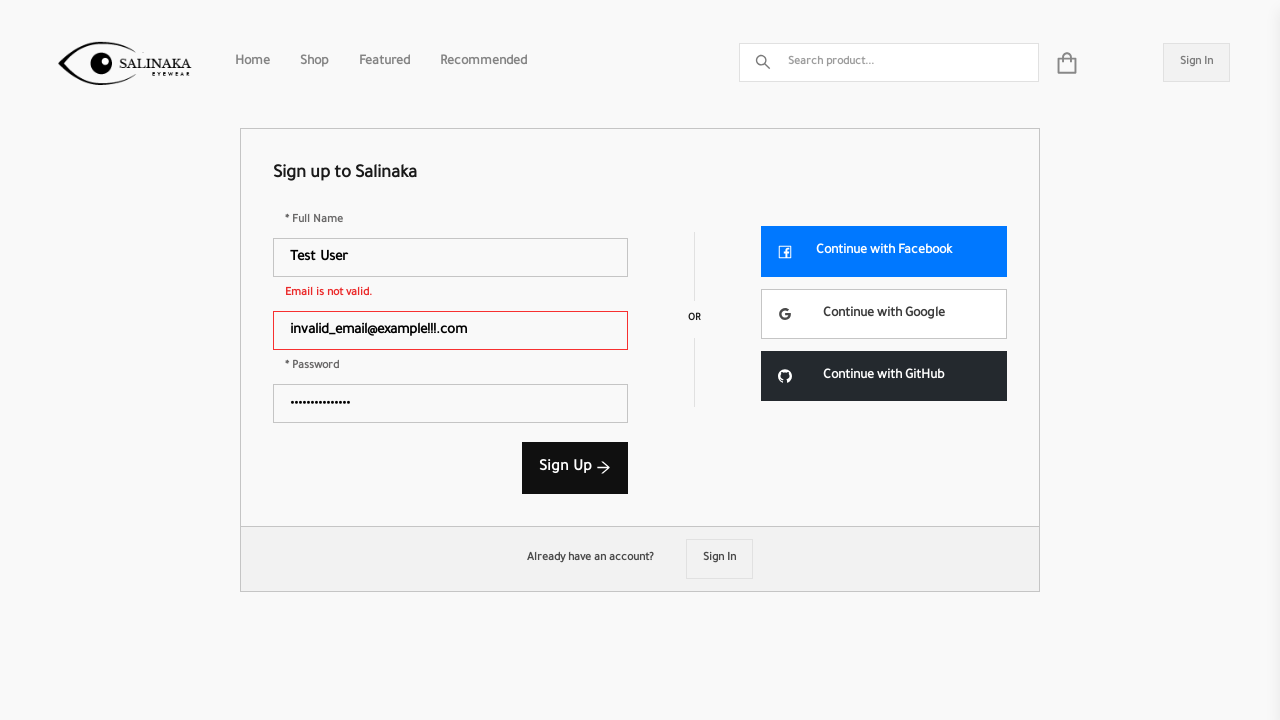

Clicked auth button to submit form with invalid email format at (575, 468) on .auth-button
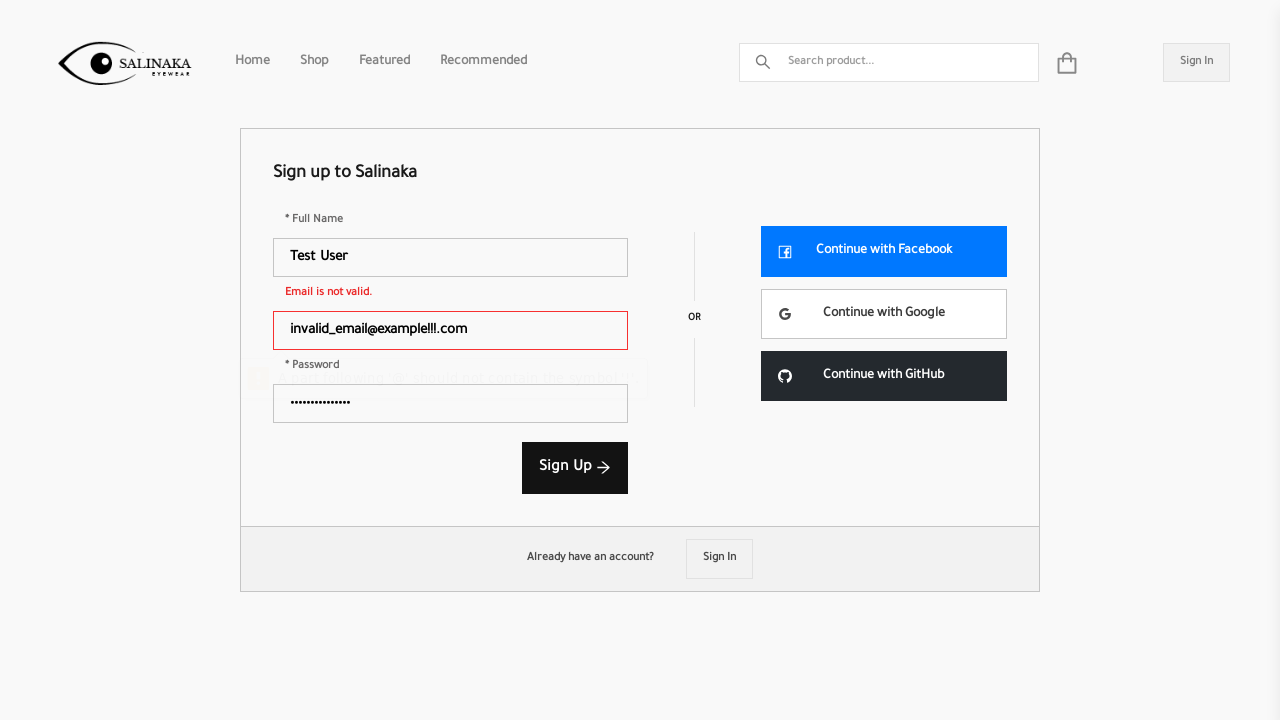

Validation error label appeared for invalid email format
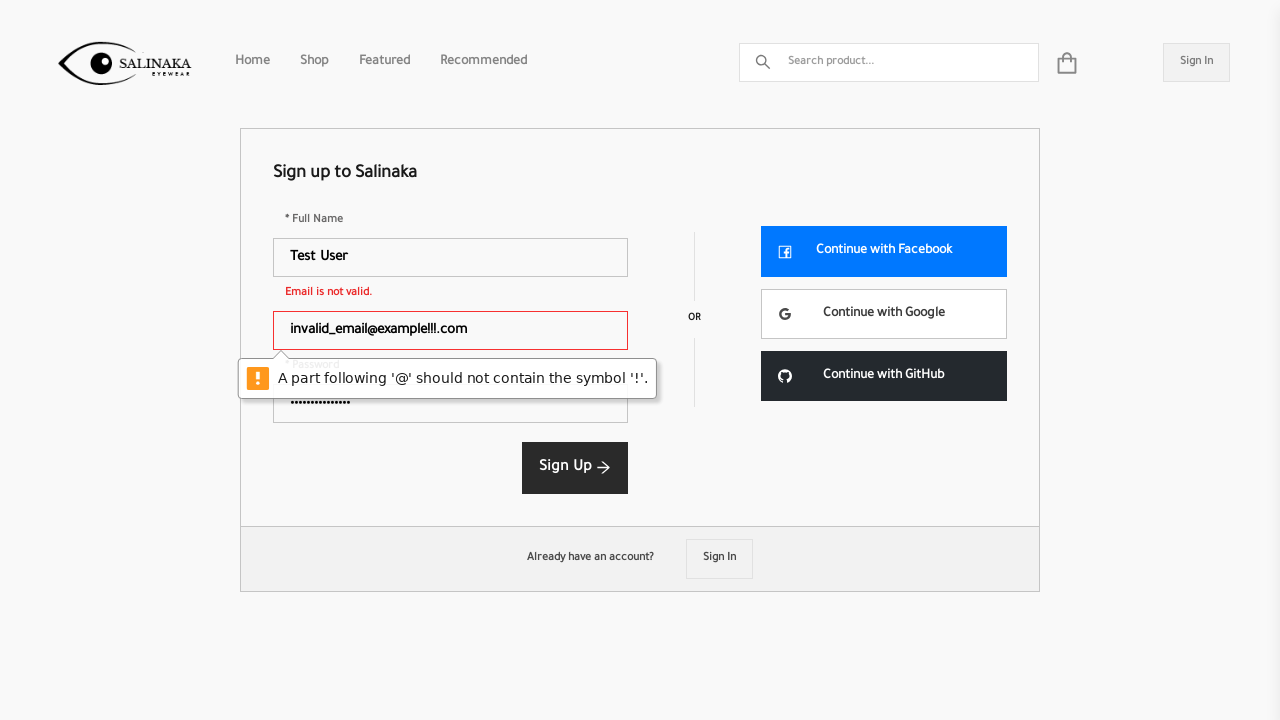

Navigated to home page for Test 4: Invalid password
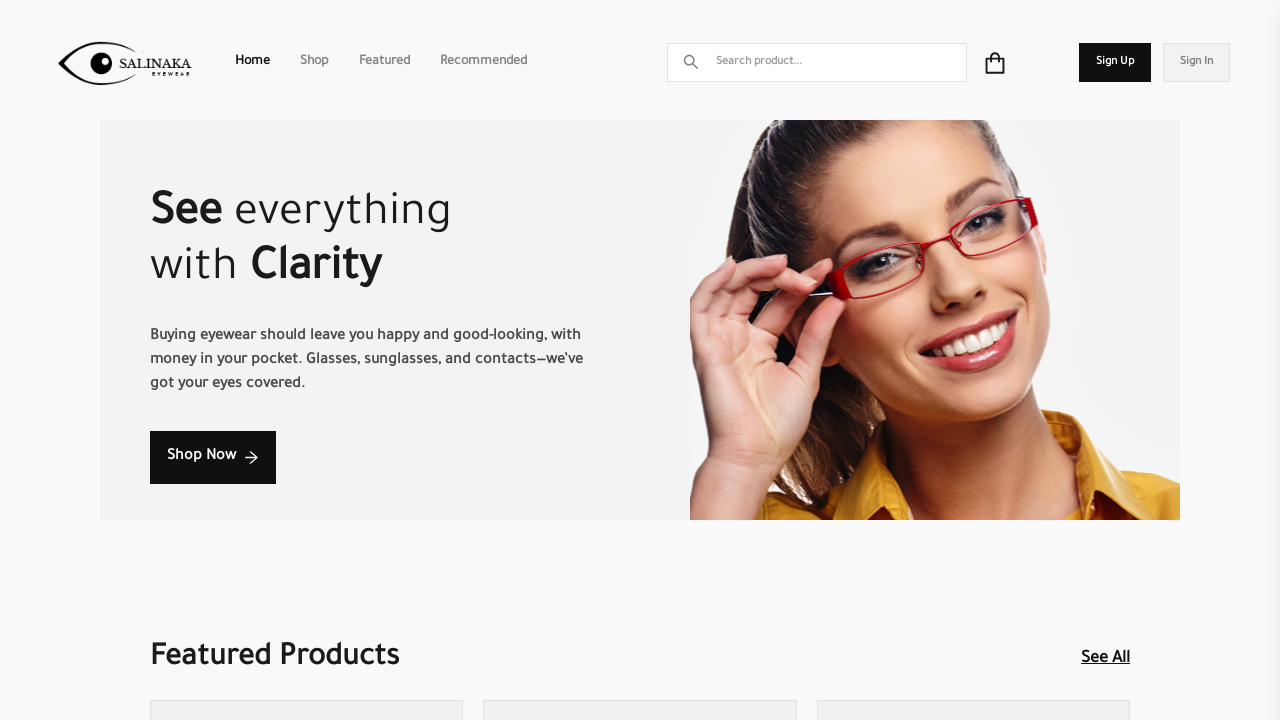

Clicked Sign Up link to open registration form at (1115, 62) on text=Sign Up
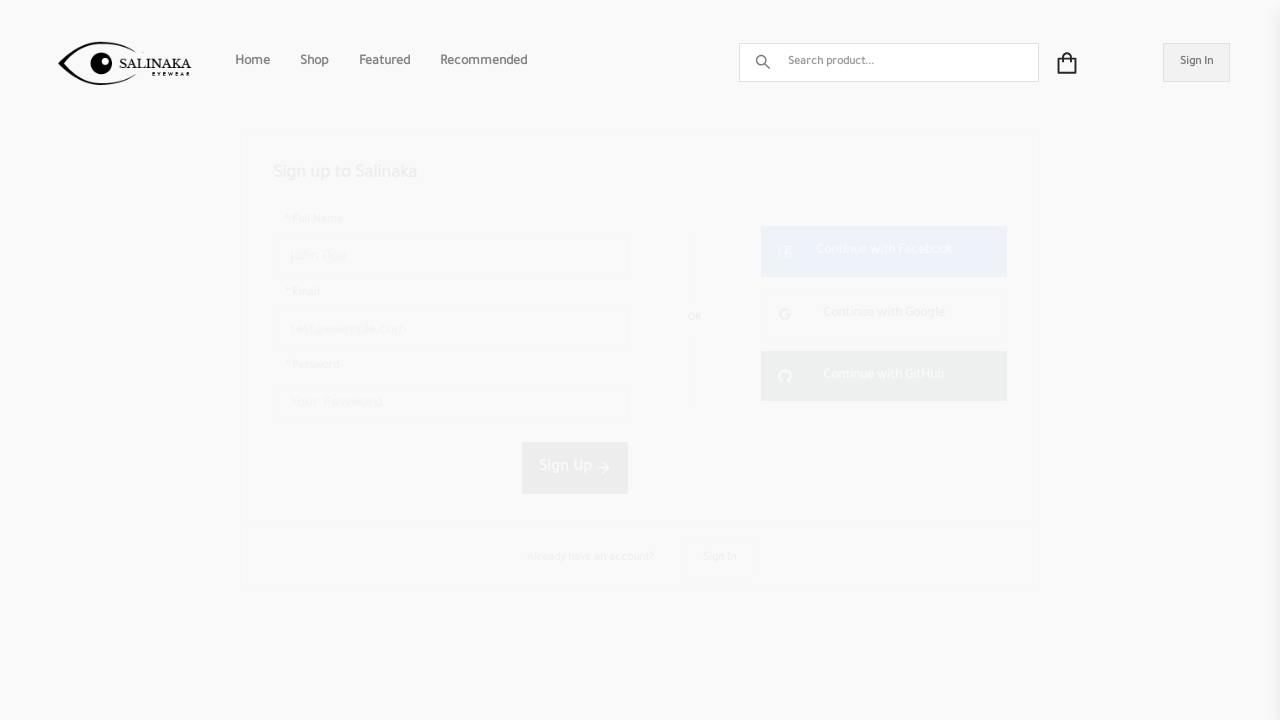

Registration form loaded successfully
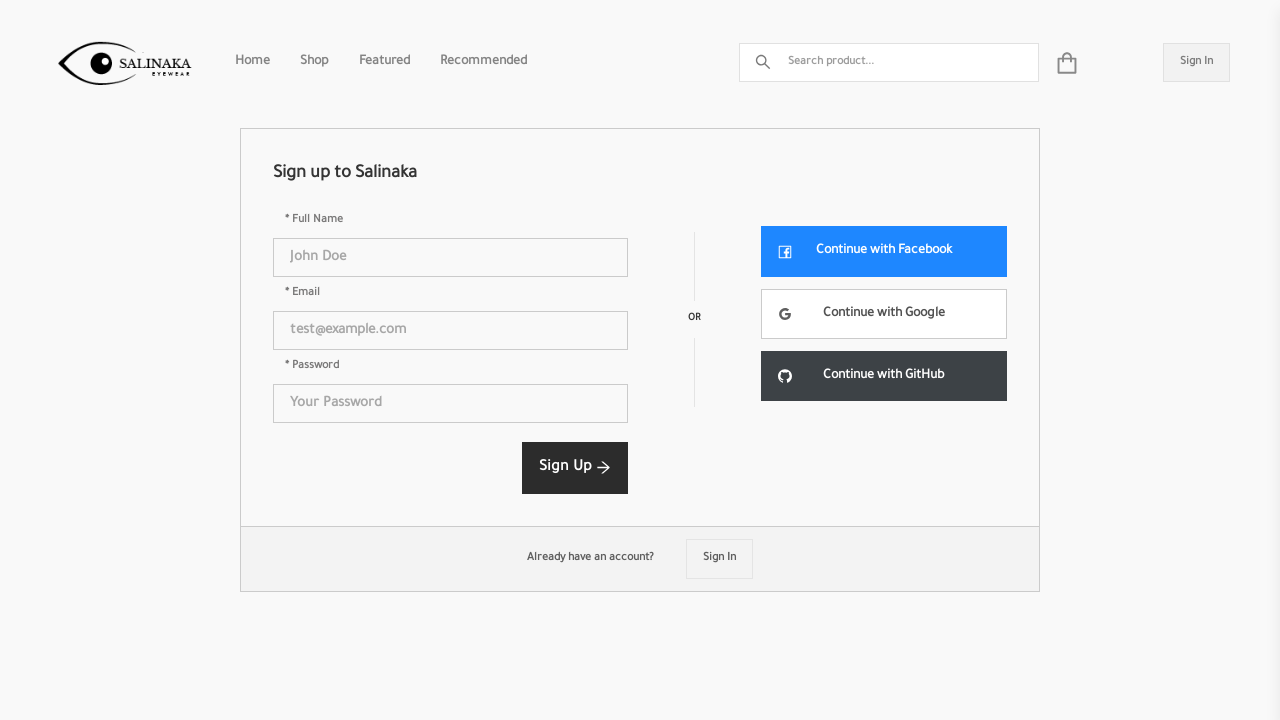

Filled full name field with 'Test User' on input[name='fullname']
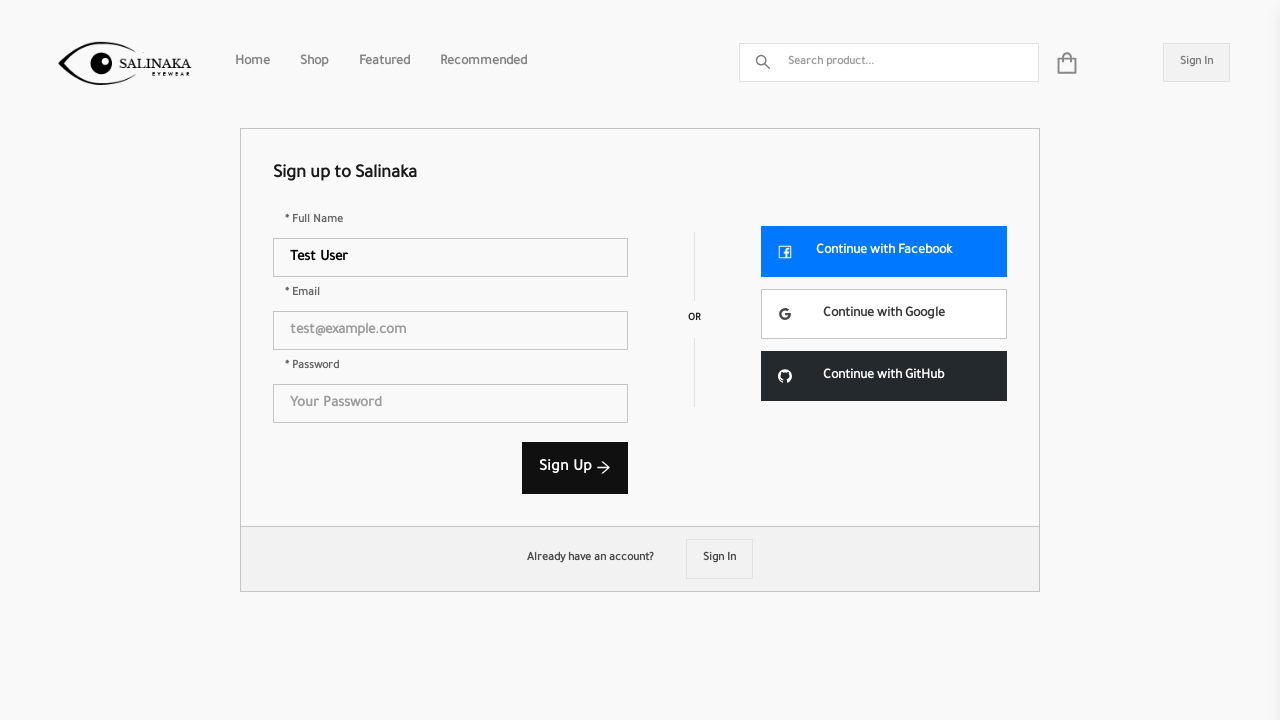

Filled email field with 'validuser7h3k@example.com' on input[name='email']
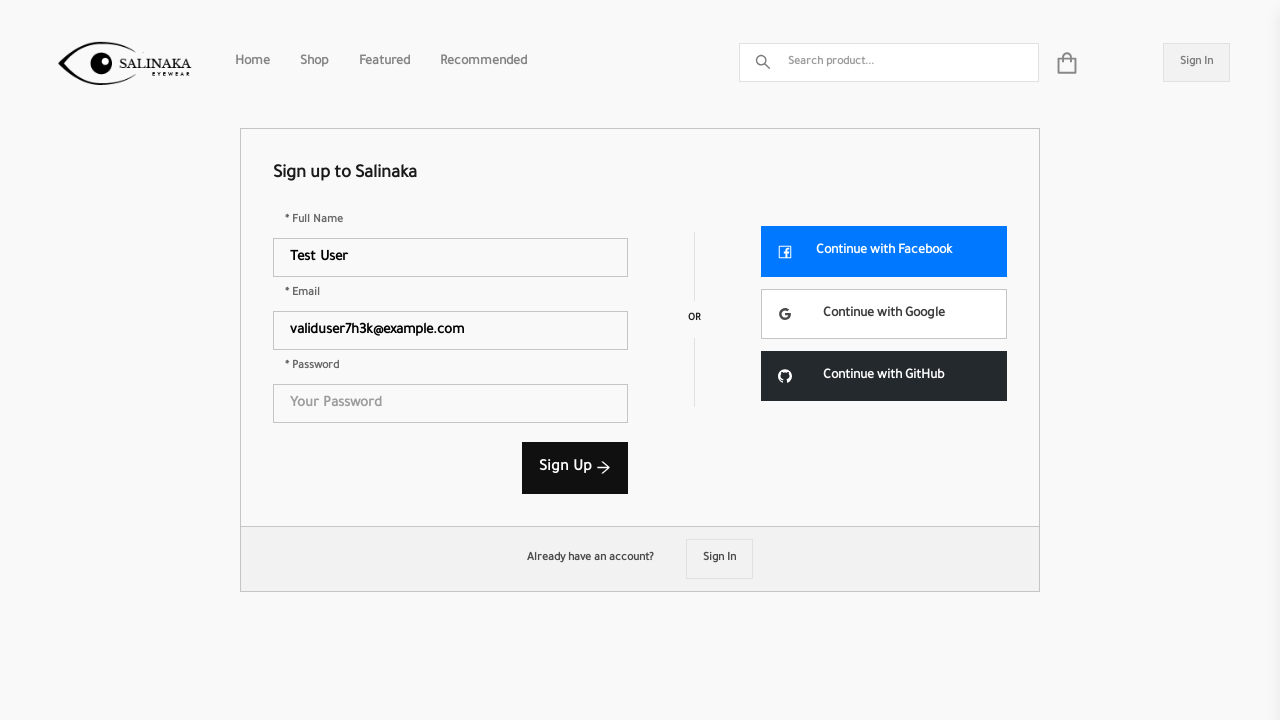

Filled password field with weak password (numbers only) on input[name='password']
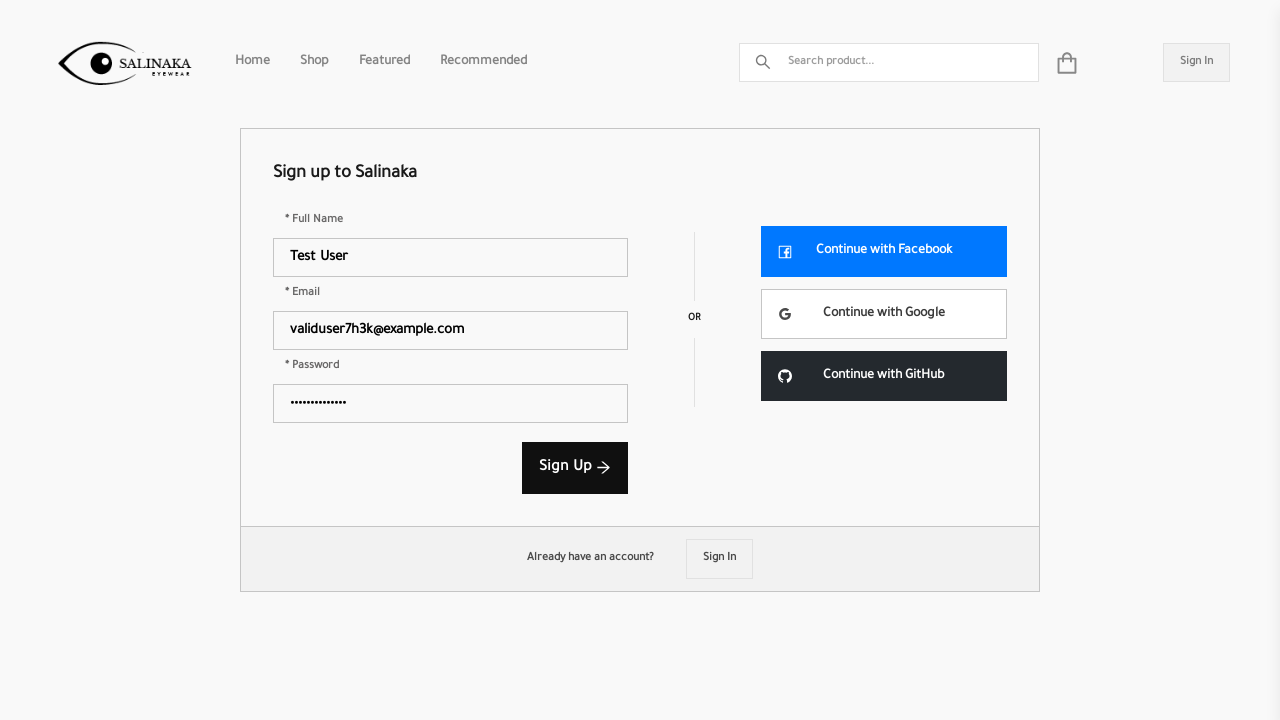

Clicked auth button to submit form with weak password at (575, 468) on .auth-button
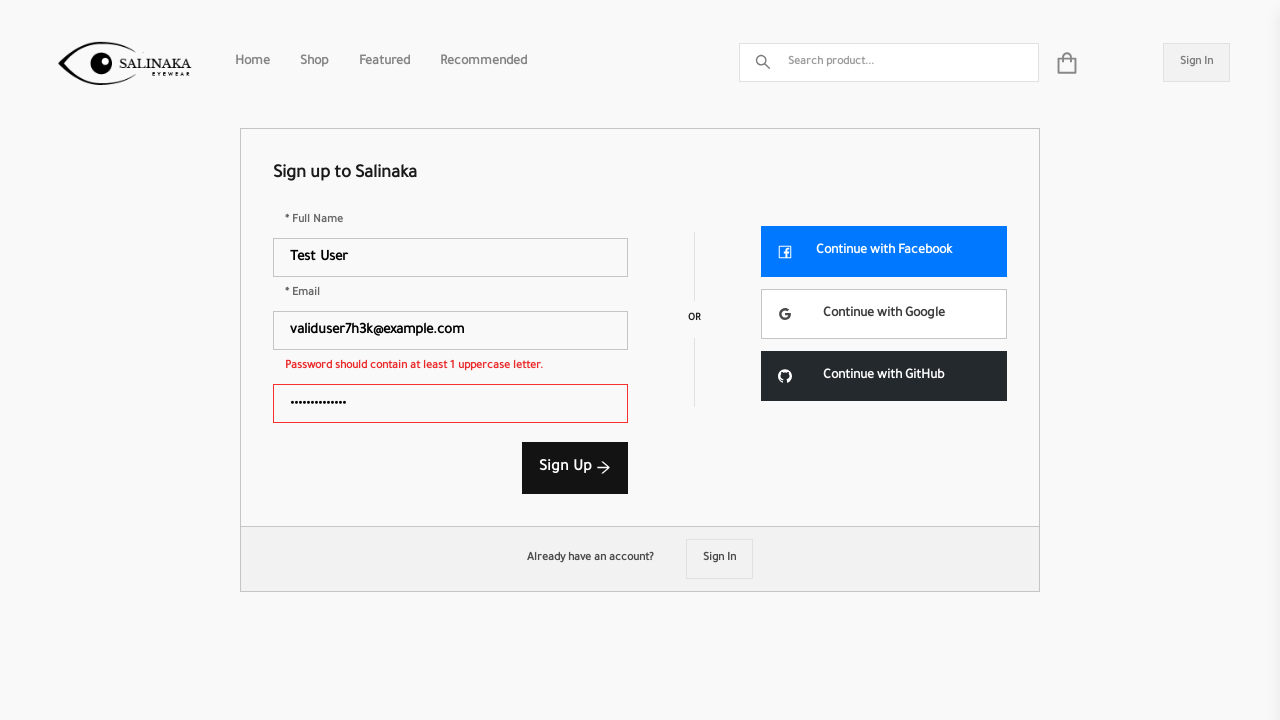

Validation error label appeared for weak password
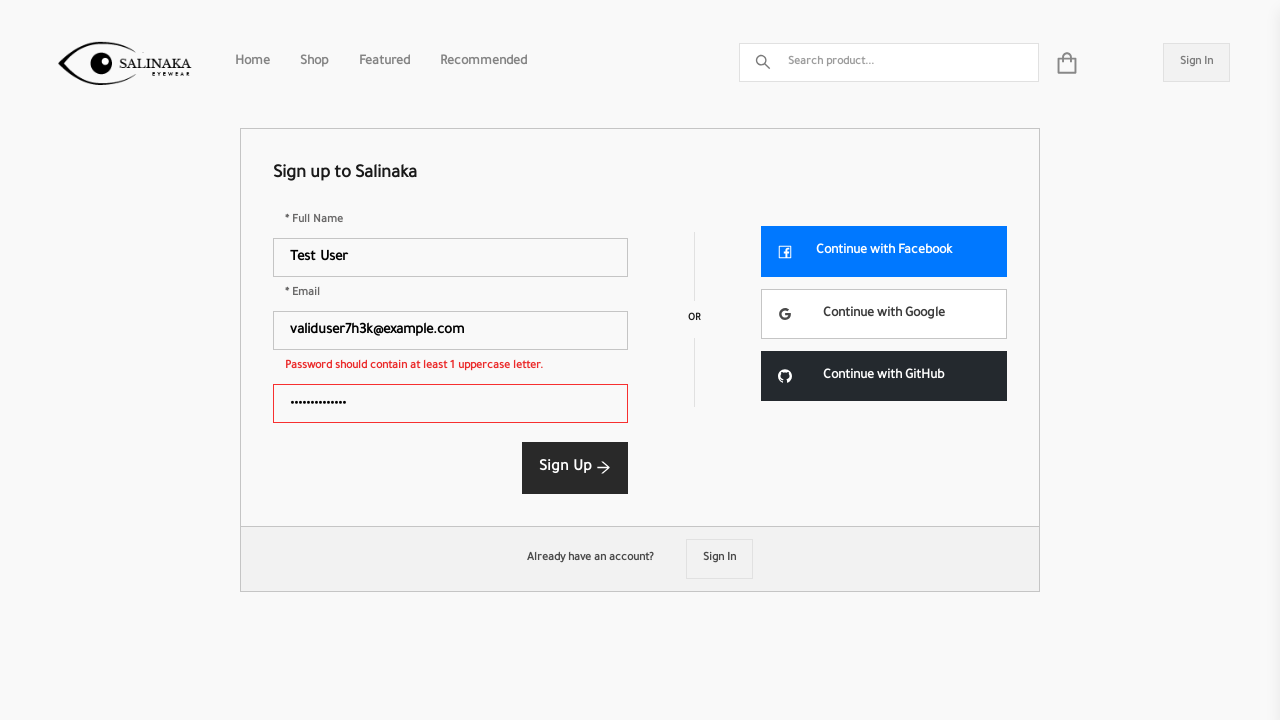

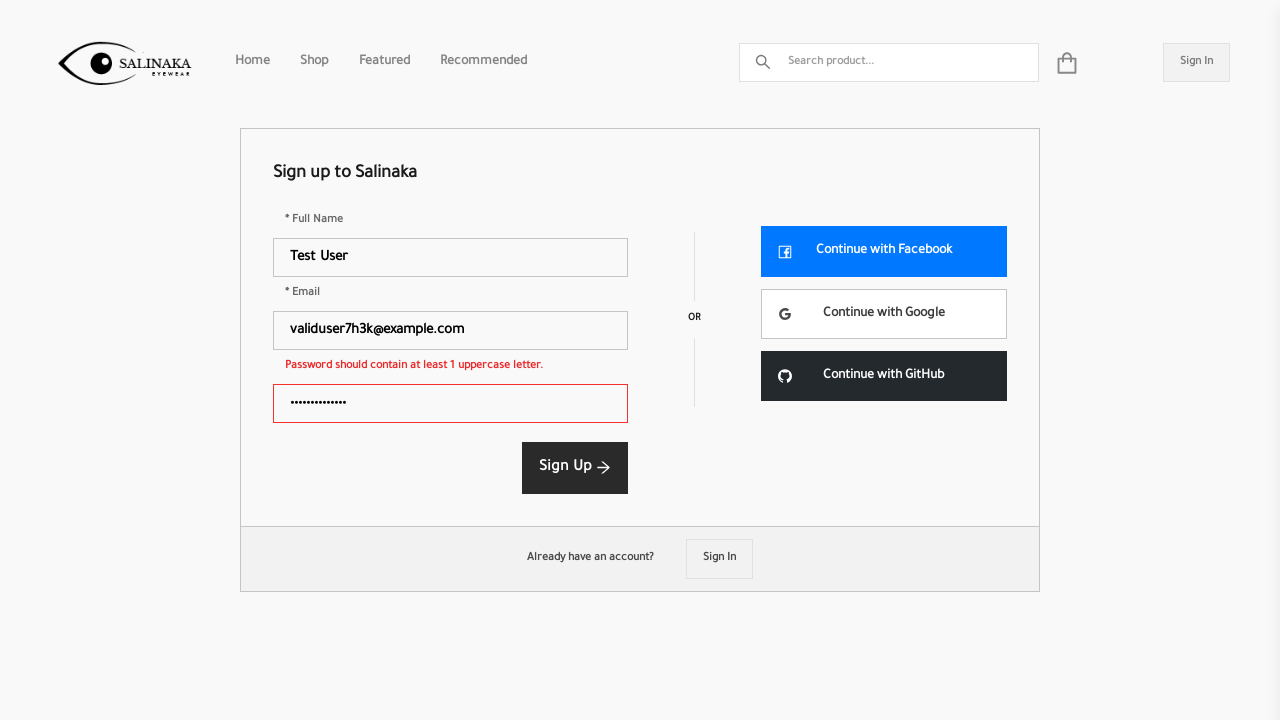